Tests the percentage calculator on calculator.net by navigating to the Math Calculators section, entering two values (17 and 35), clicking Calculate, and verifying the result.

Starting URL: http://www.calculator.net

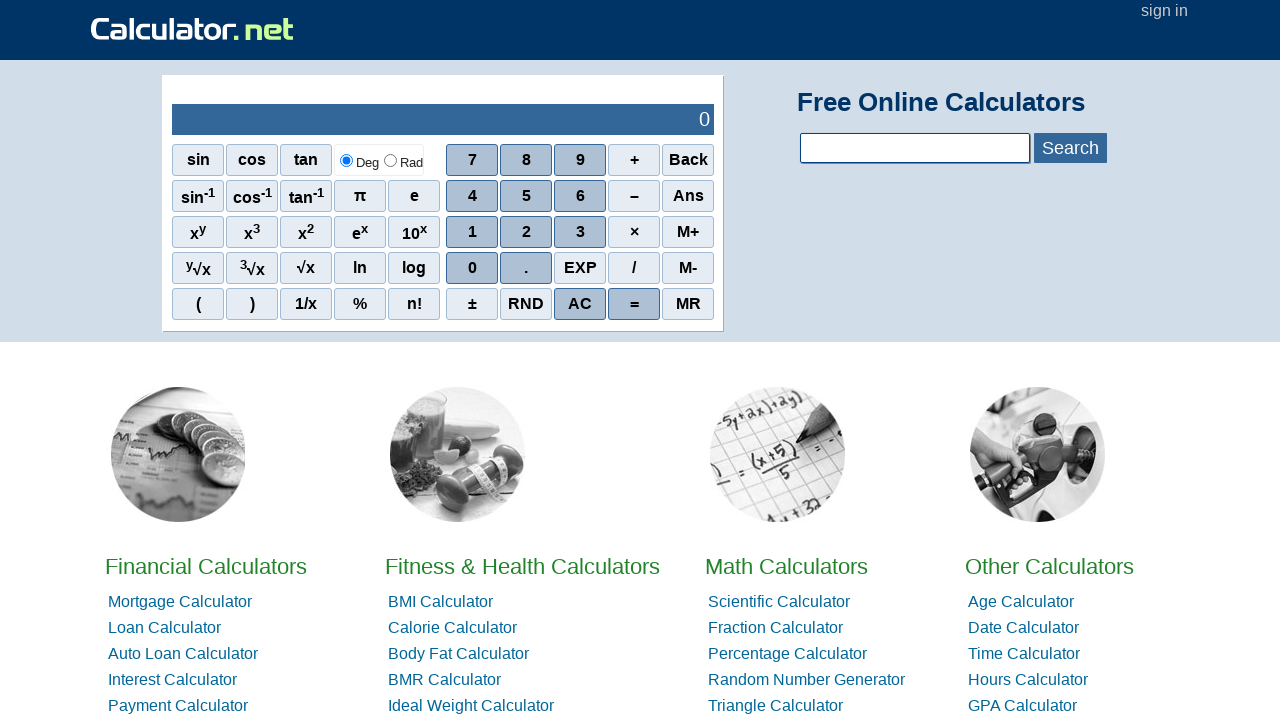

Navigated to calculator.net homepage
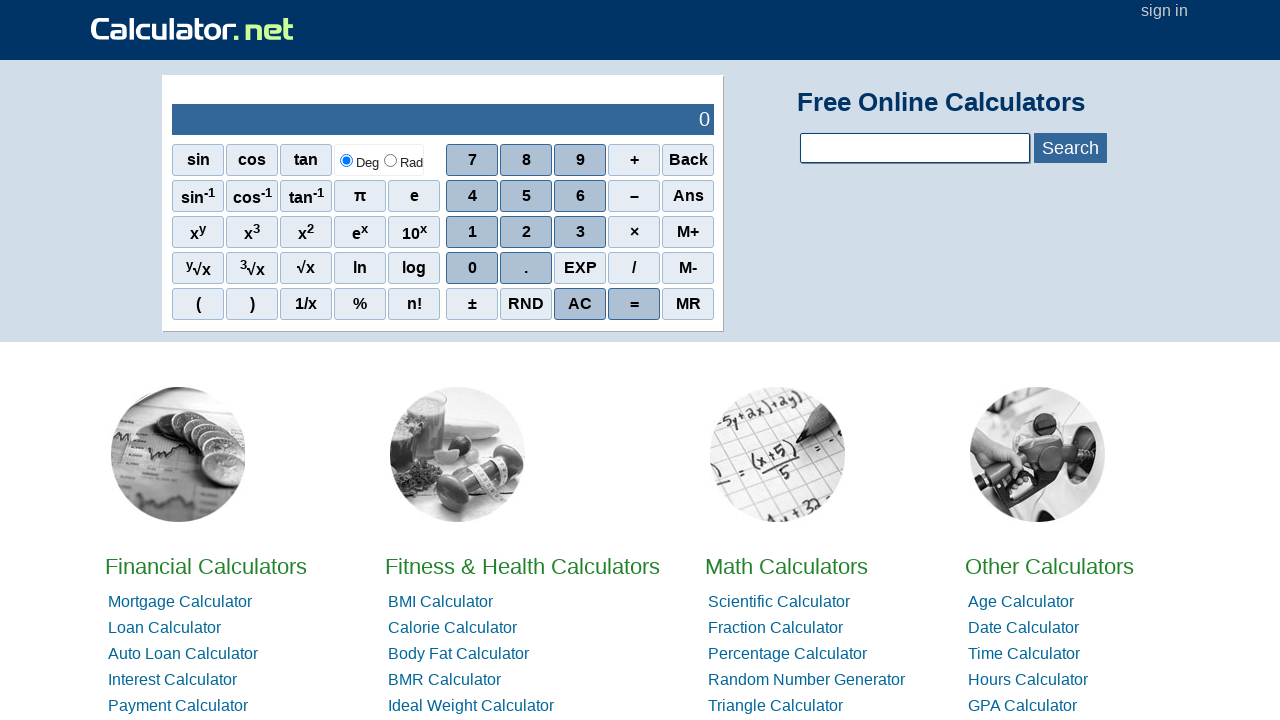

Clicked on Math Calculators link at (786, 566) on xpath=//a[contains(text(),'Math')]
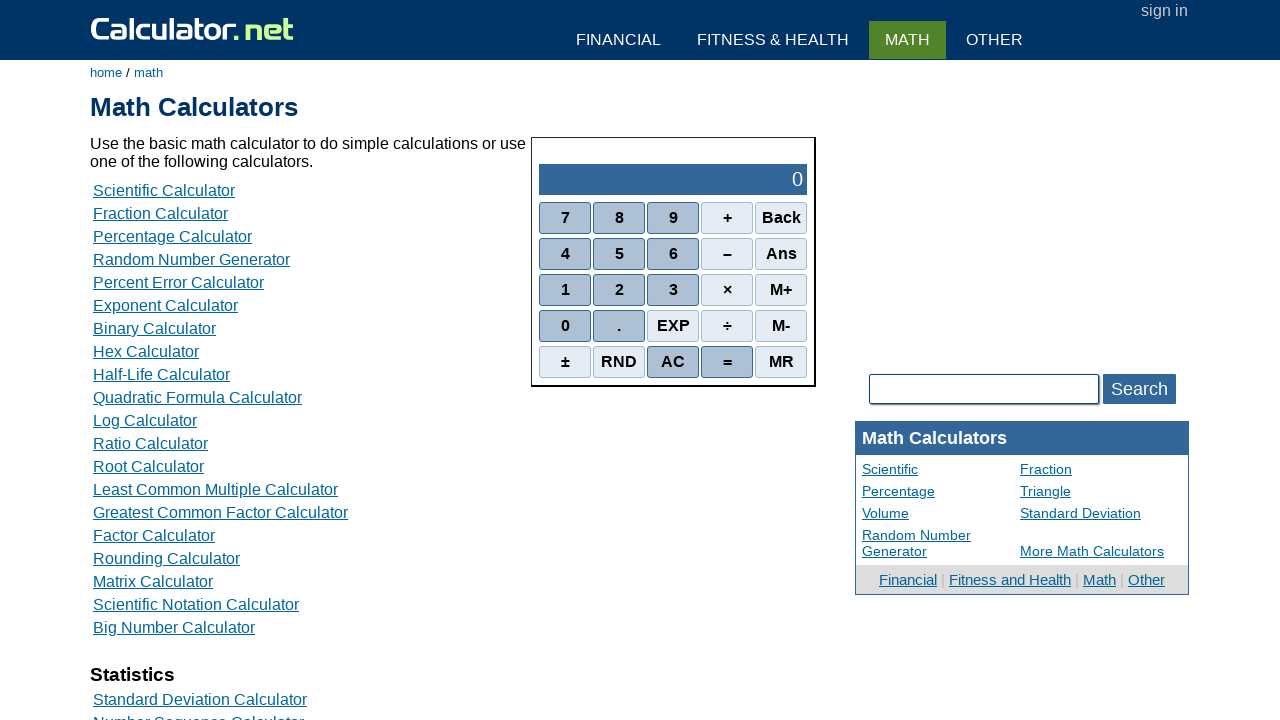

Clicked on Percentage Calculator link at (172, 236) on xpath=//a[contains(text(),'Percentage Calculator')]
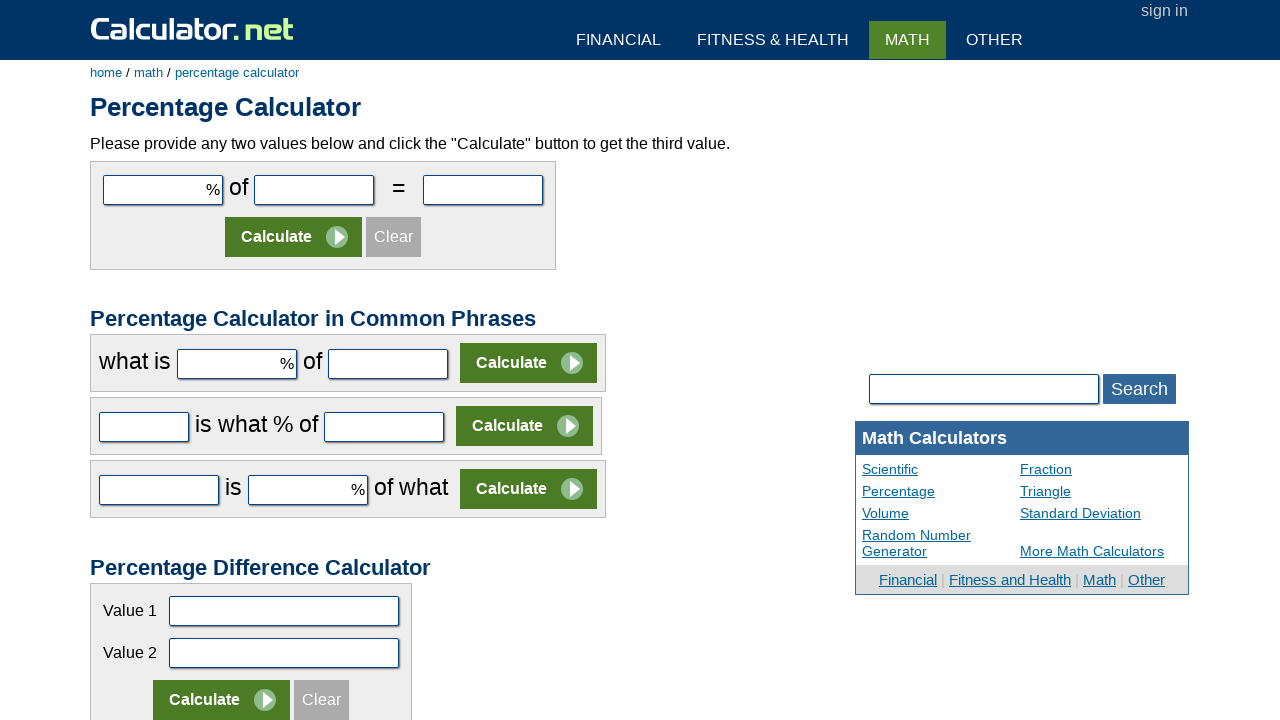

Entered value 17 in first input field on #cpar1
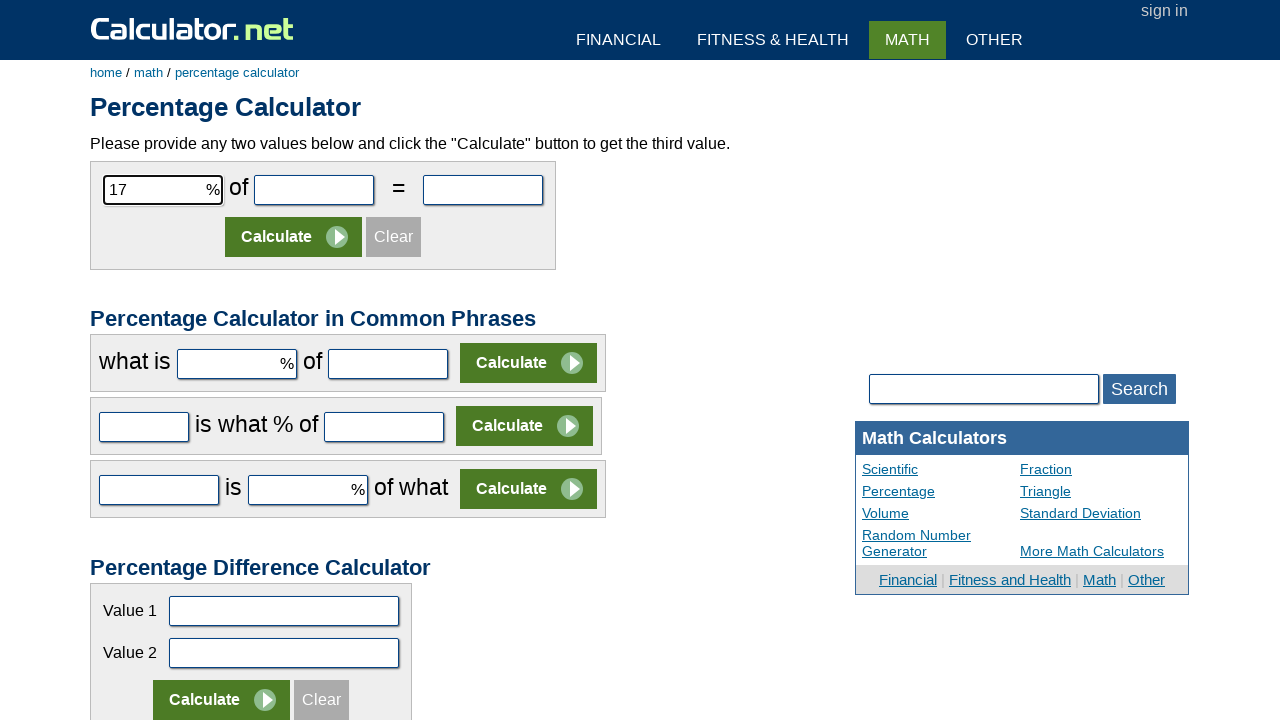

Entered value 35 in second input field on #cpar2
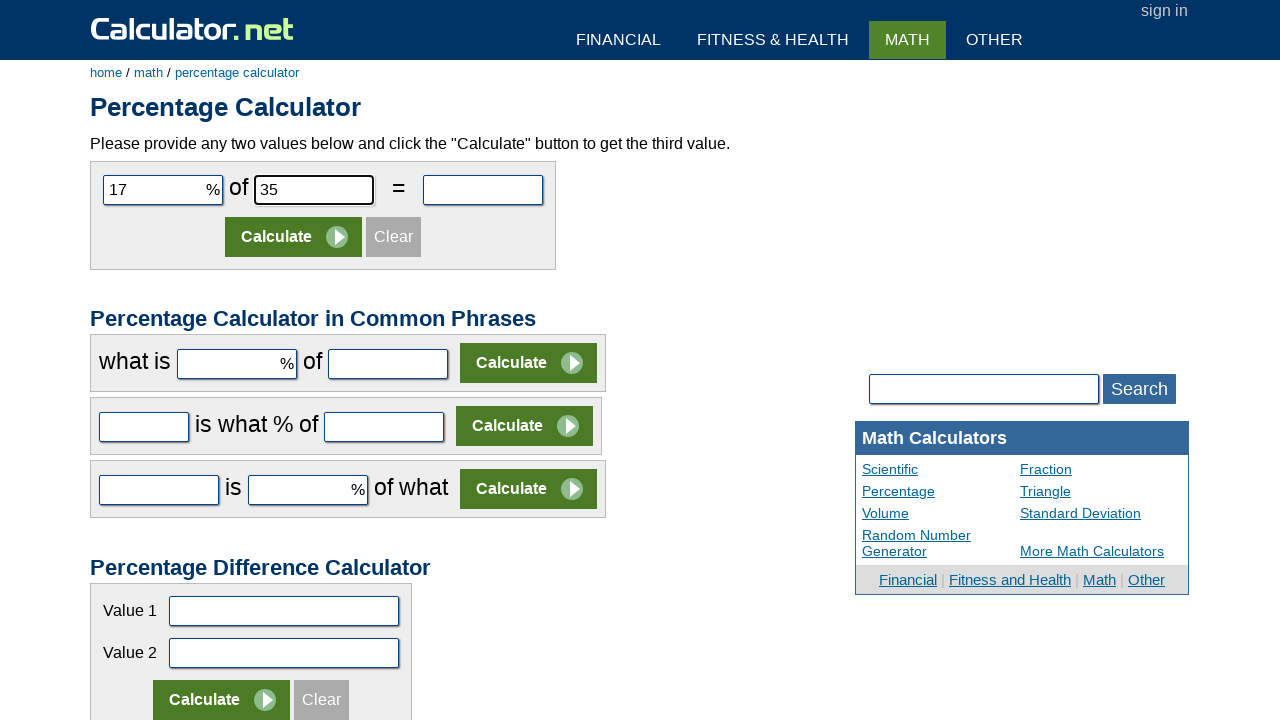

Clicked the Calculate button at (294, 237) on (//input[contains(@value,'Calculate')])[1]
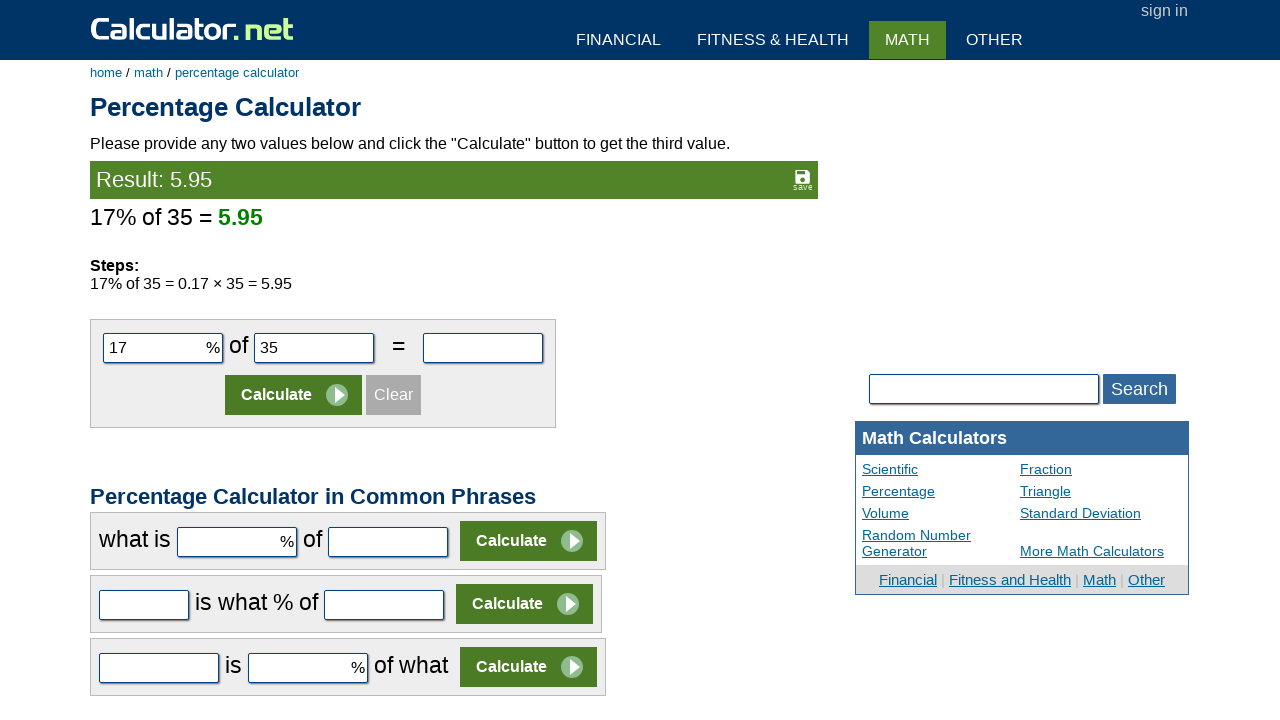

Percentage calculation result loaded and verified
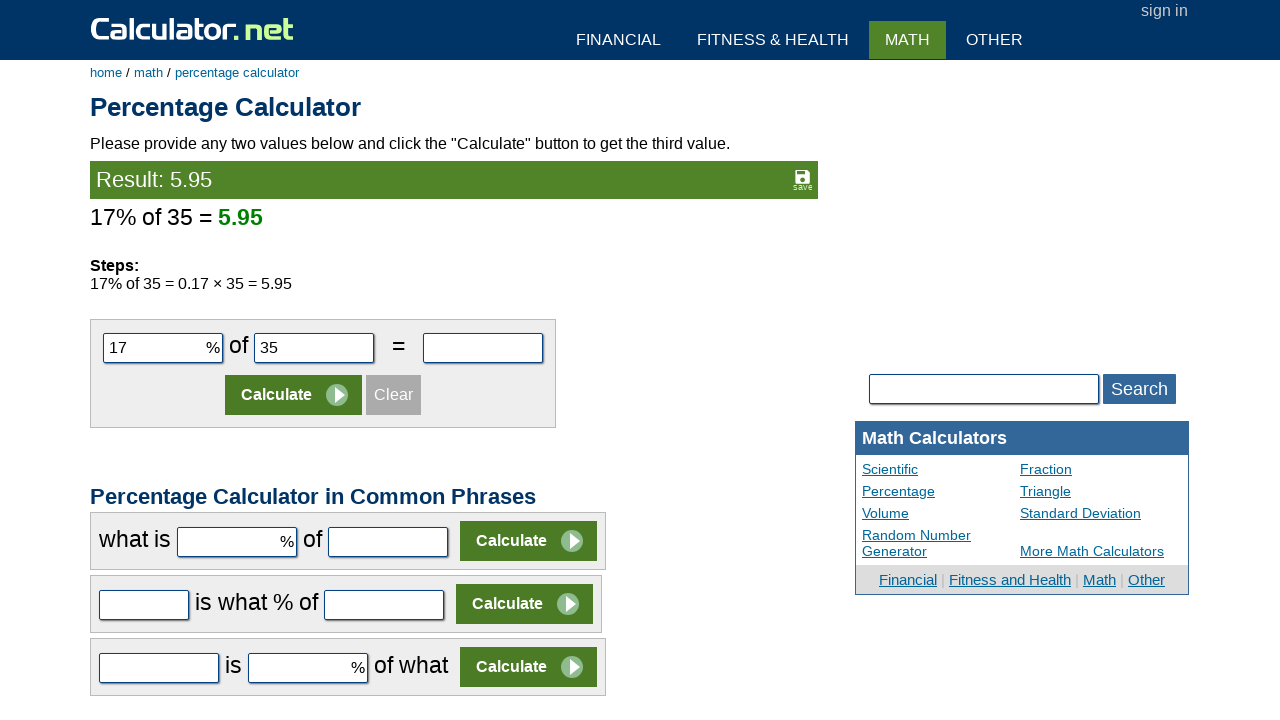

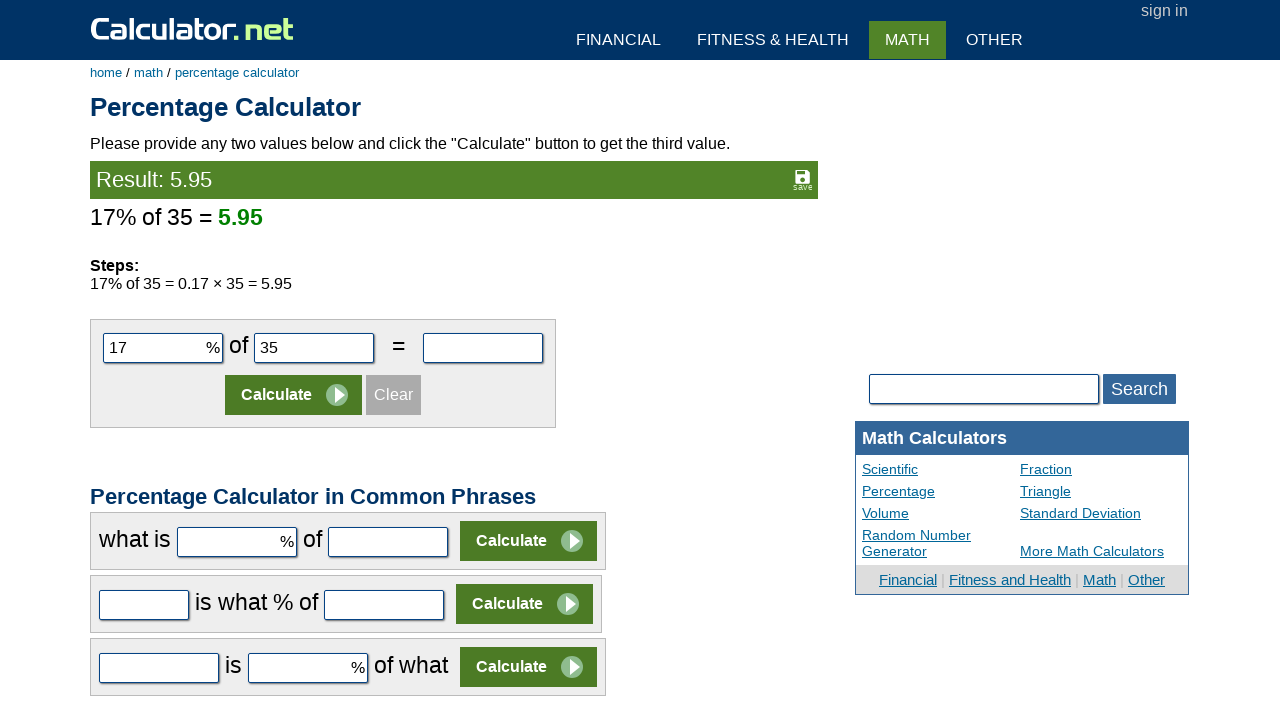